Tests handling a web alert that appears when searching without complete information, then completing the form with destination and searching again.

Starting URL: https://www.apsrtconline.in/

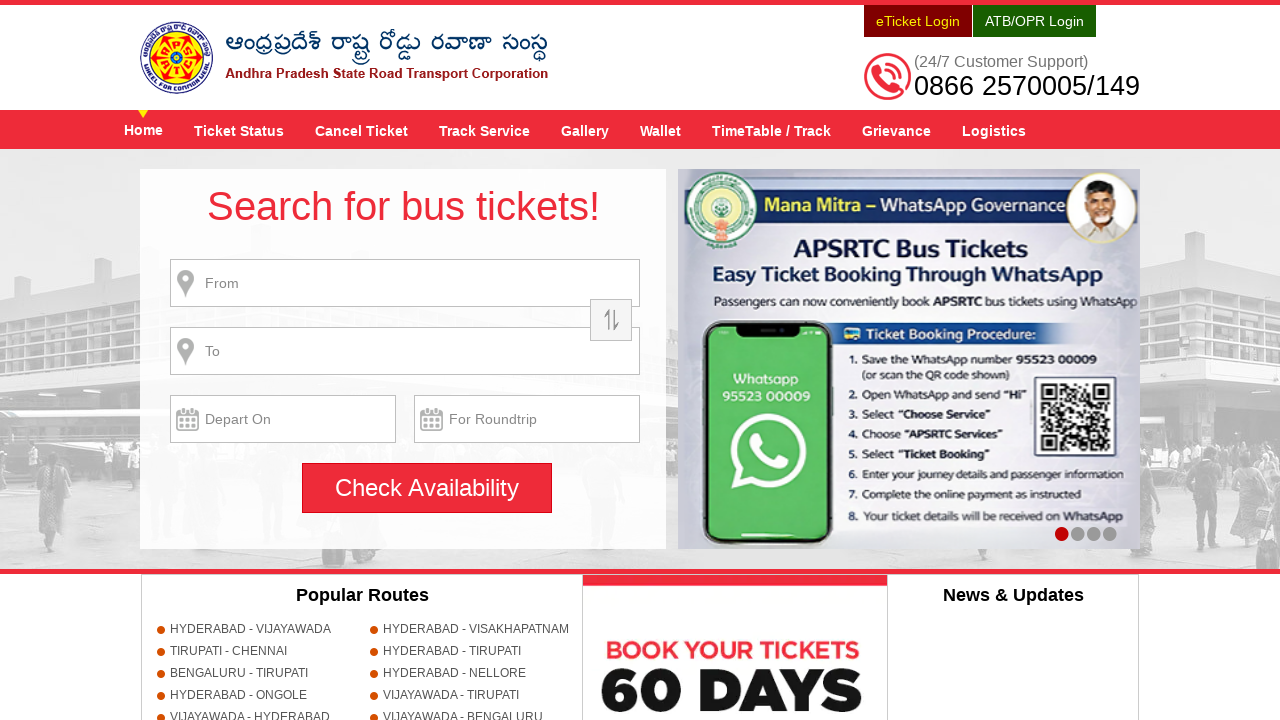

Filled source city field with 'HYDERABAD' on input[name='source']
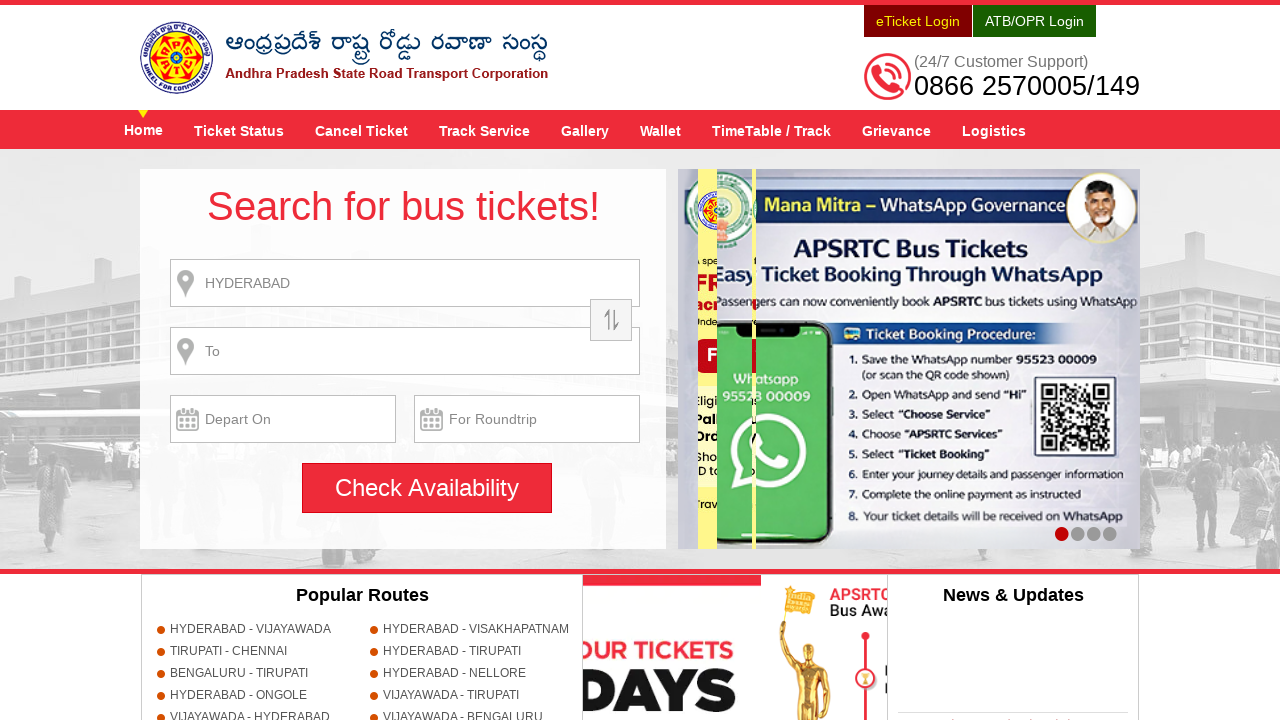

Pressed Enter to confirm source city
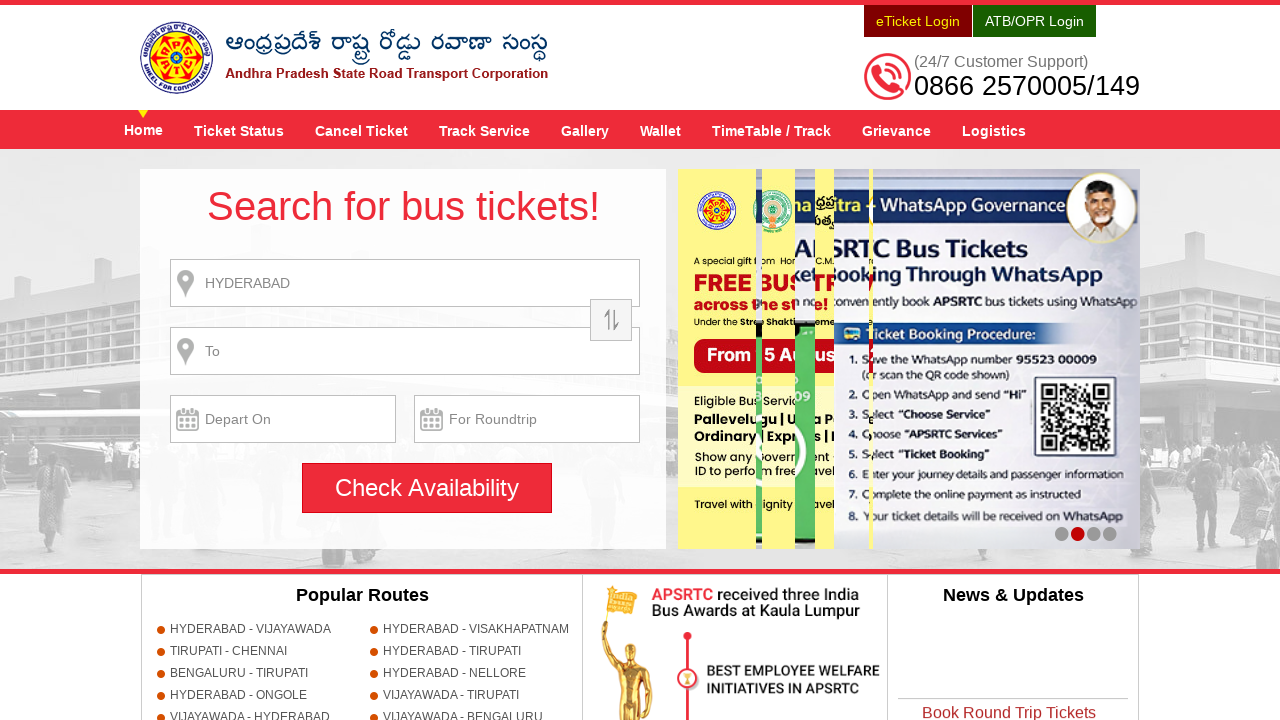

Clicked search button without destination - alert should appear at (427, 488) on input[name='searchBtn']
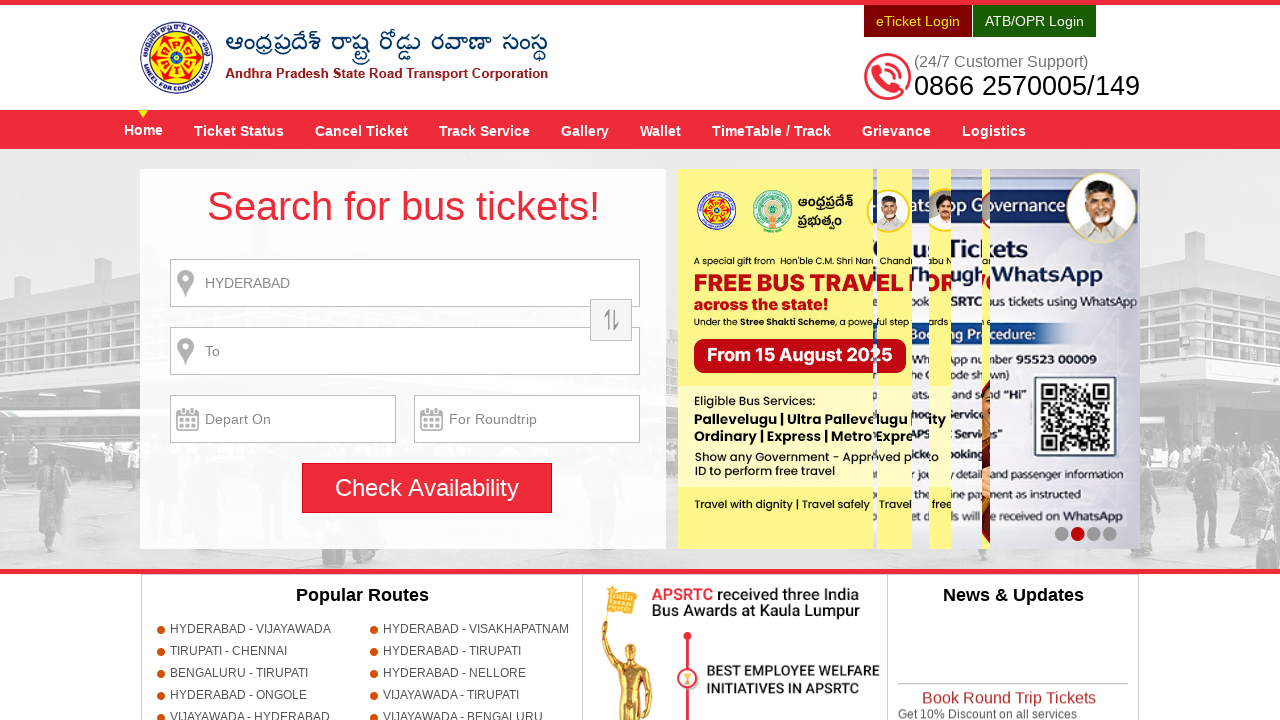

Set up handler to accept alert dialog
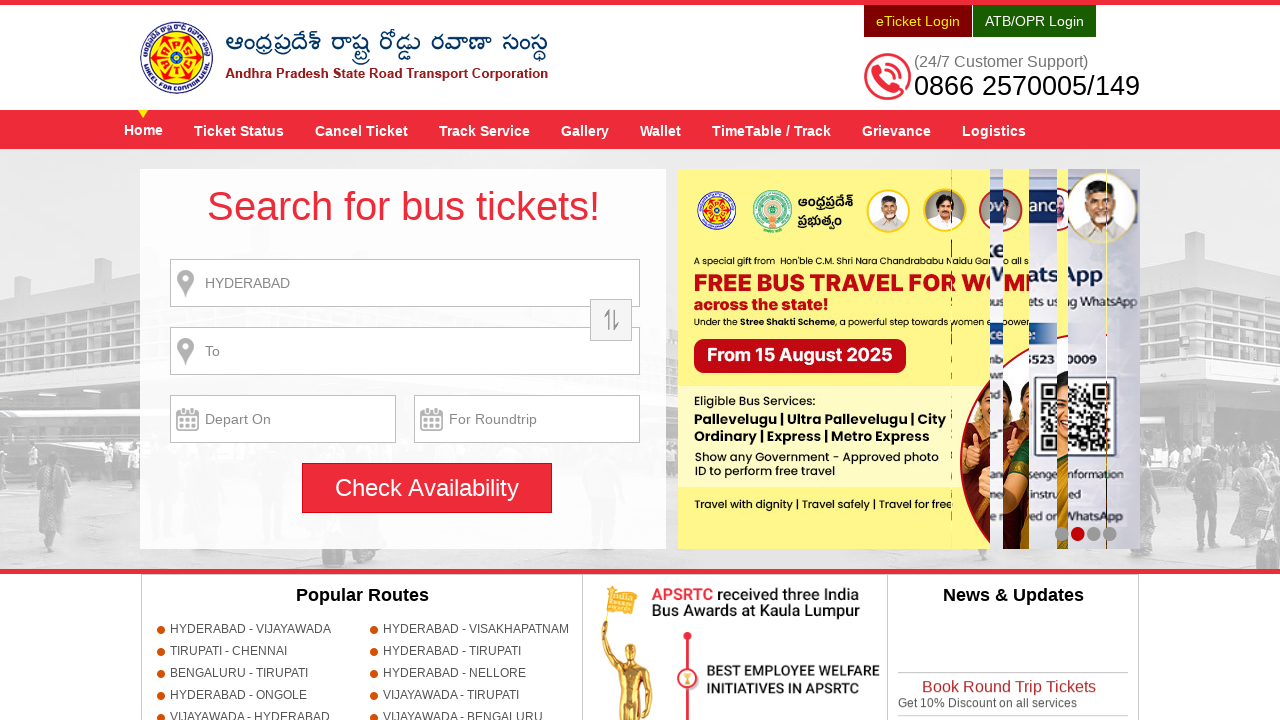

Filled destination city field with 'GUNTUR' on input[name='destination']
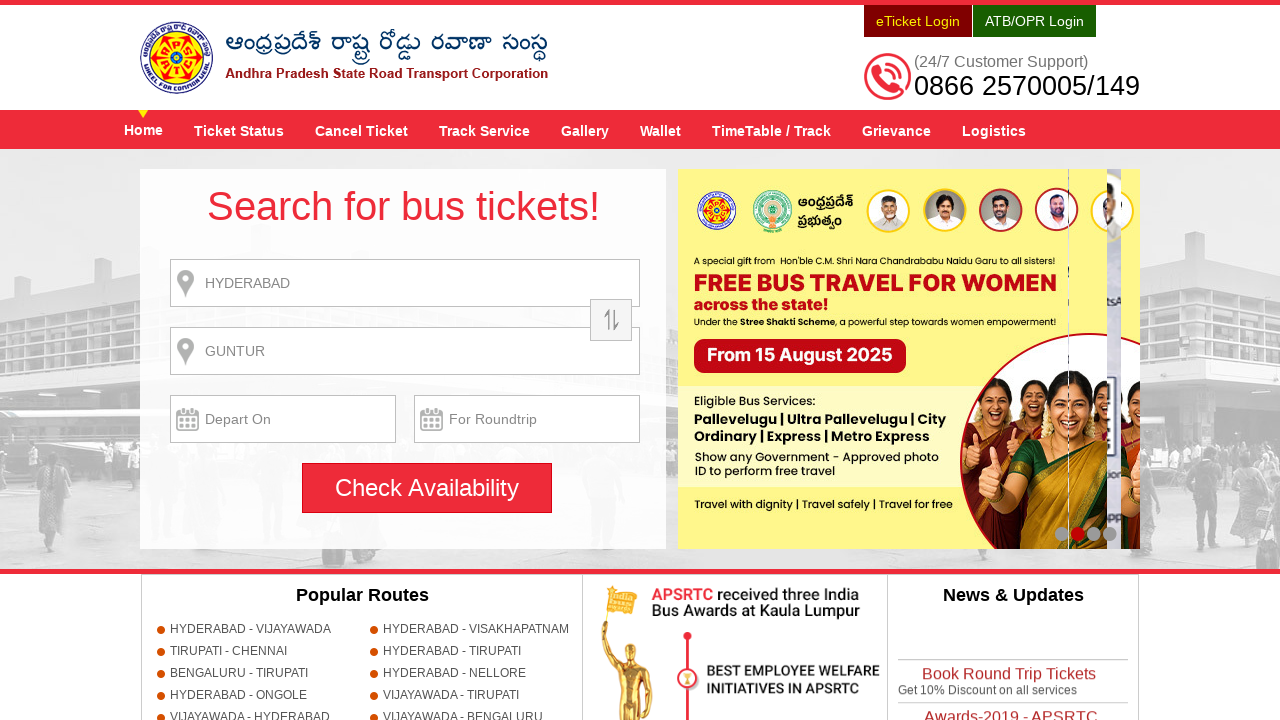

Pressed Enter to confirm destination city
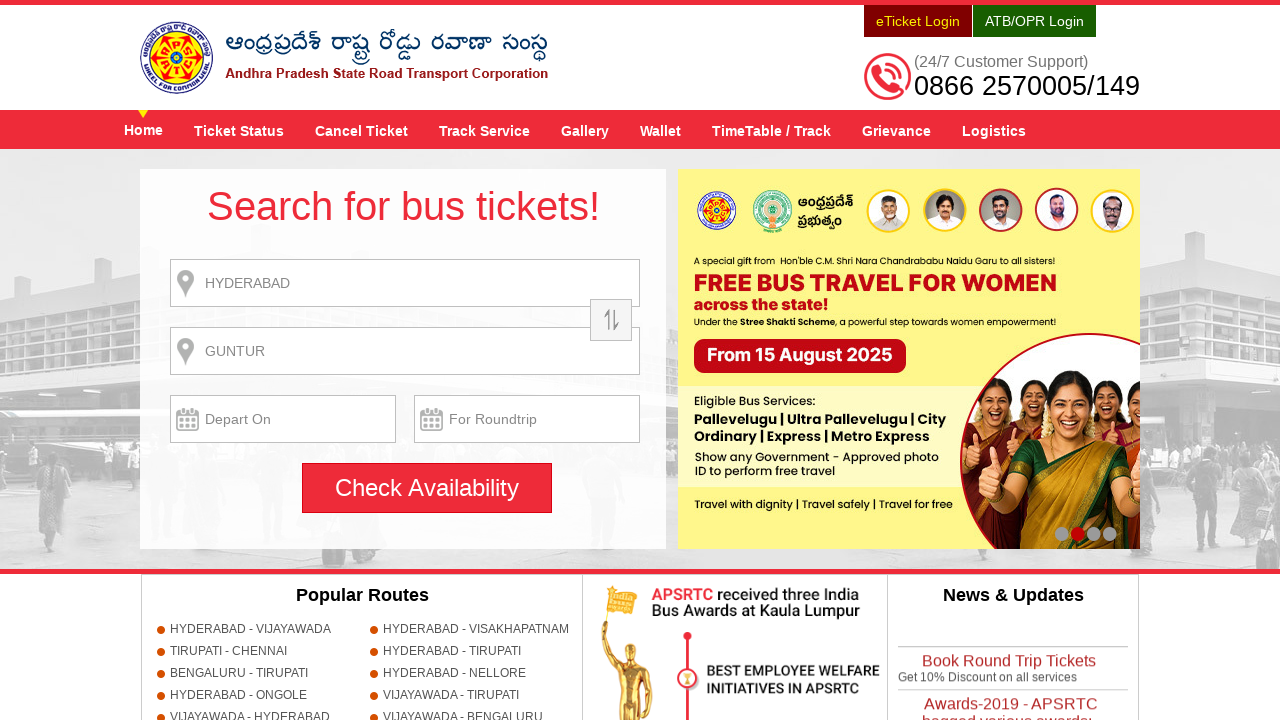

Clicked search button with both source and destination filled at (427, 488) on input[name='searchBtn']
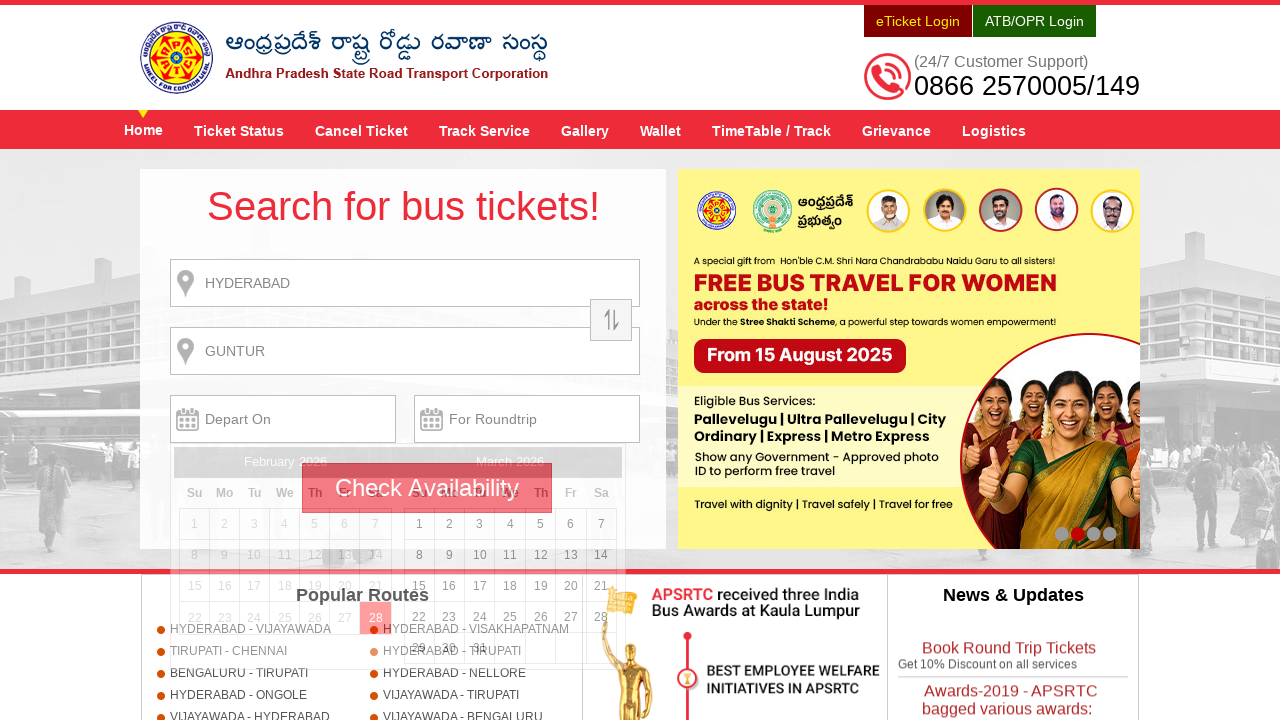

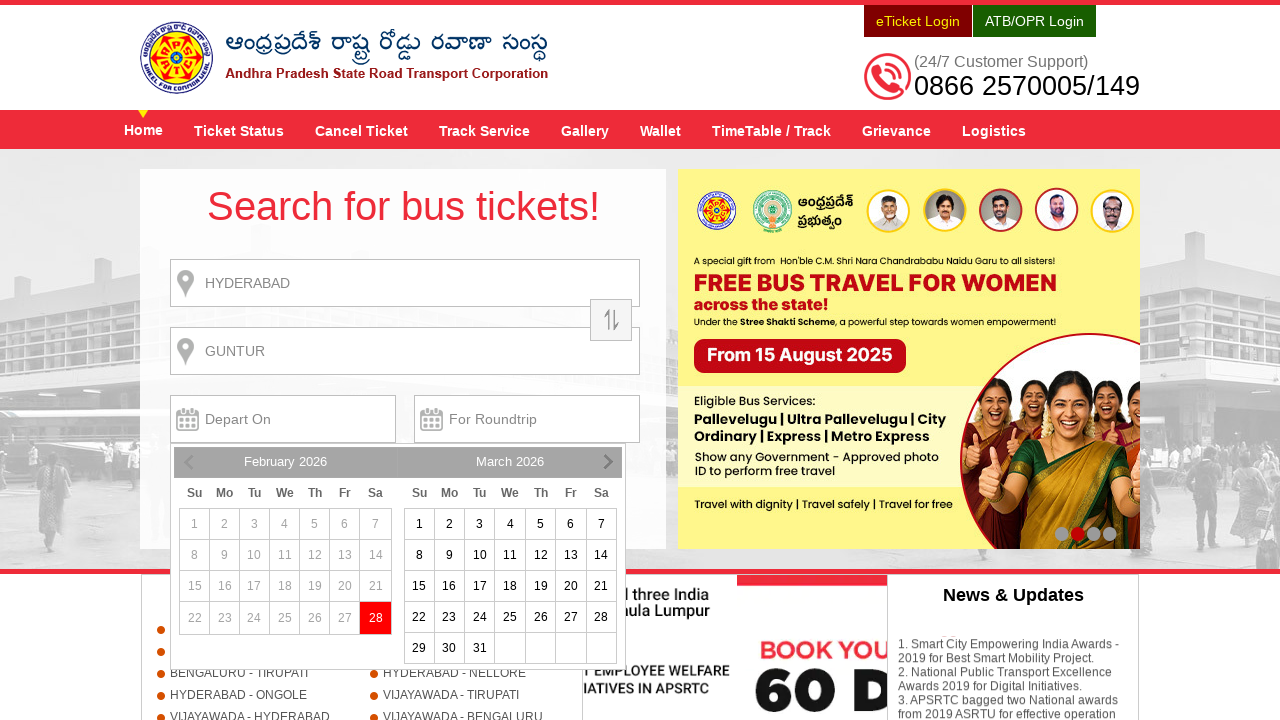